Tests scrolling to an element and filling out a form with name and date fields on a scroll practice page

Starting URL: https://formy-project.herokuapp.com/scroll

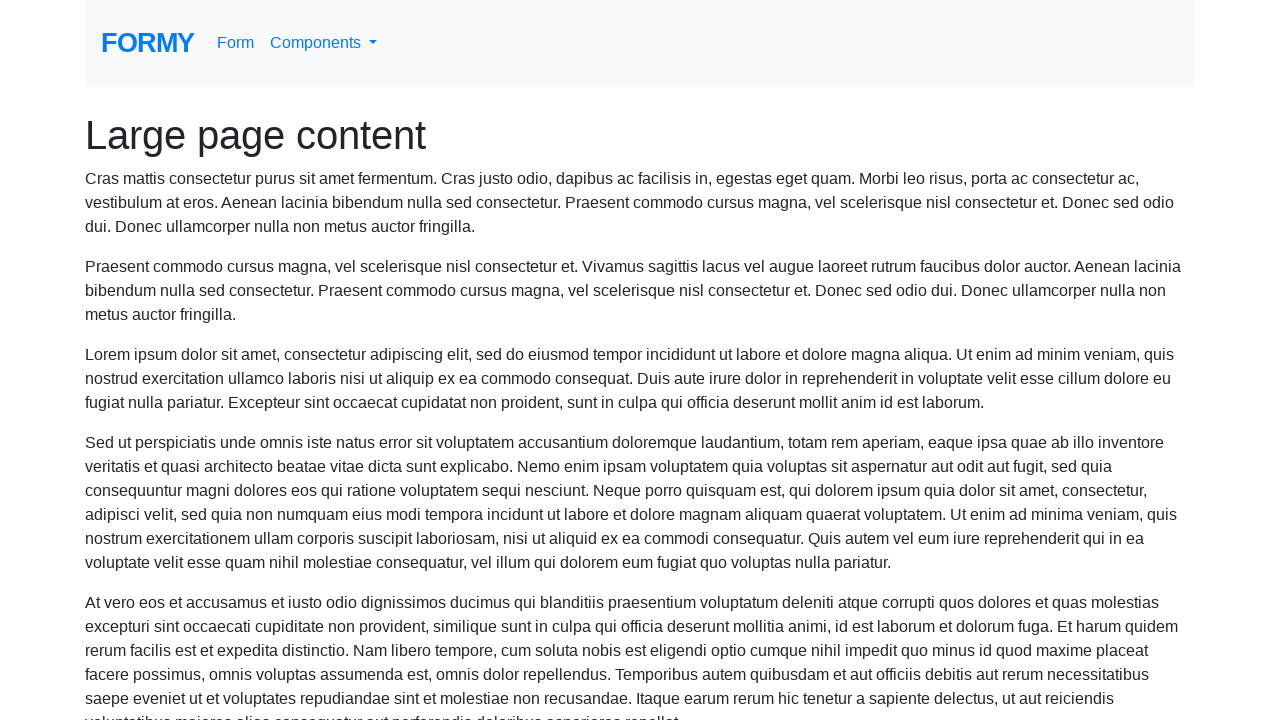

Located the name field element
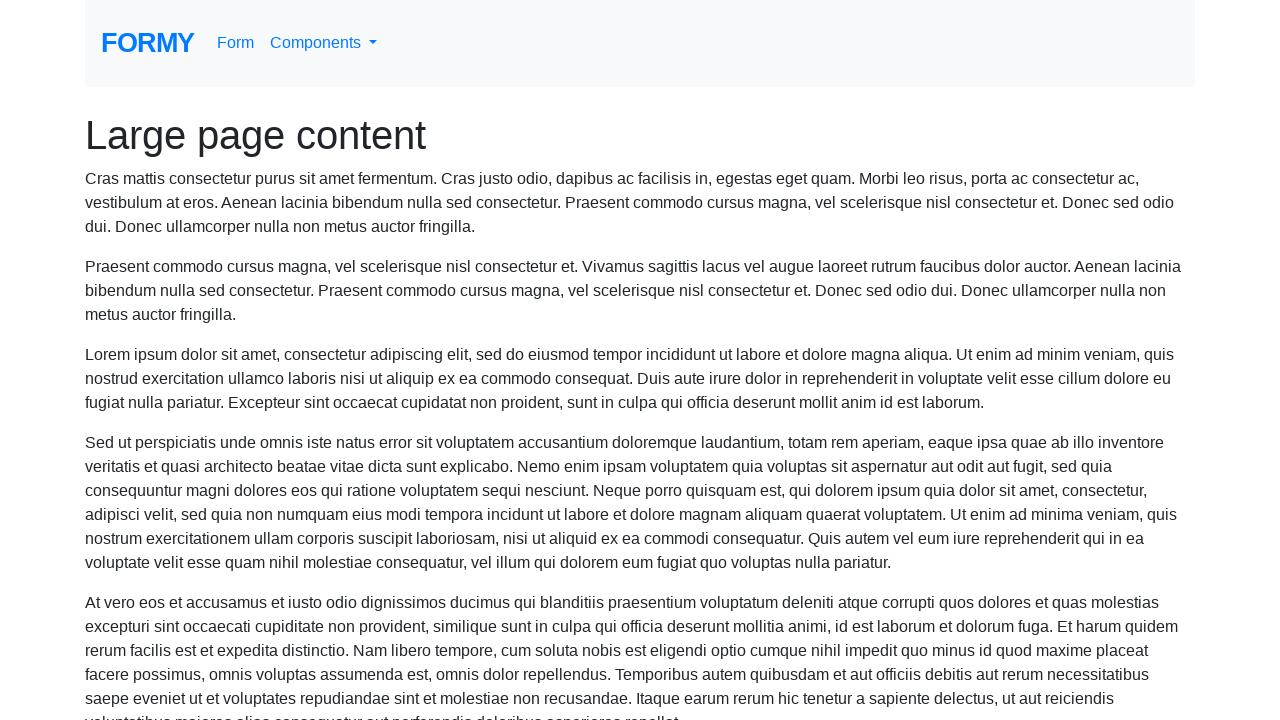

Scrolled to name field if needed
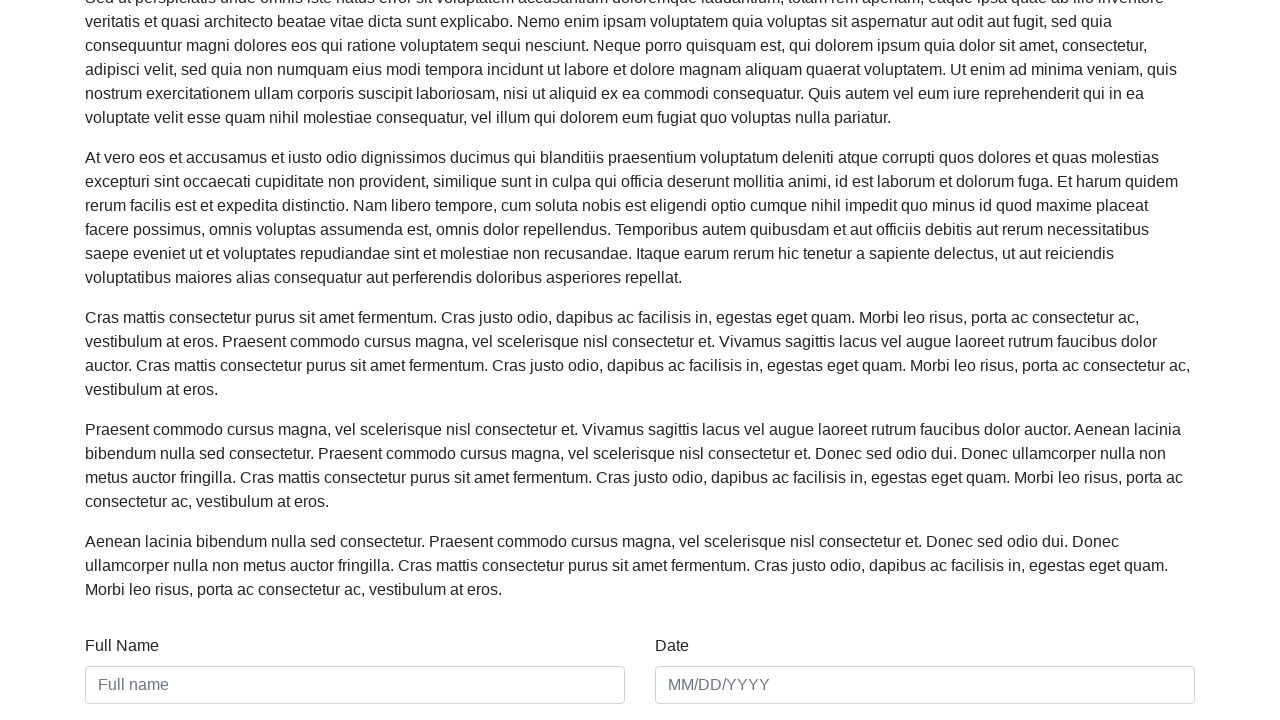

Filled name field with 'Sarah Mitchell' on #name
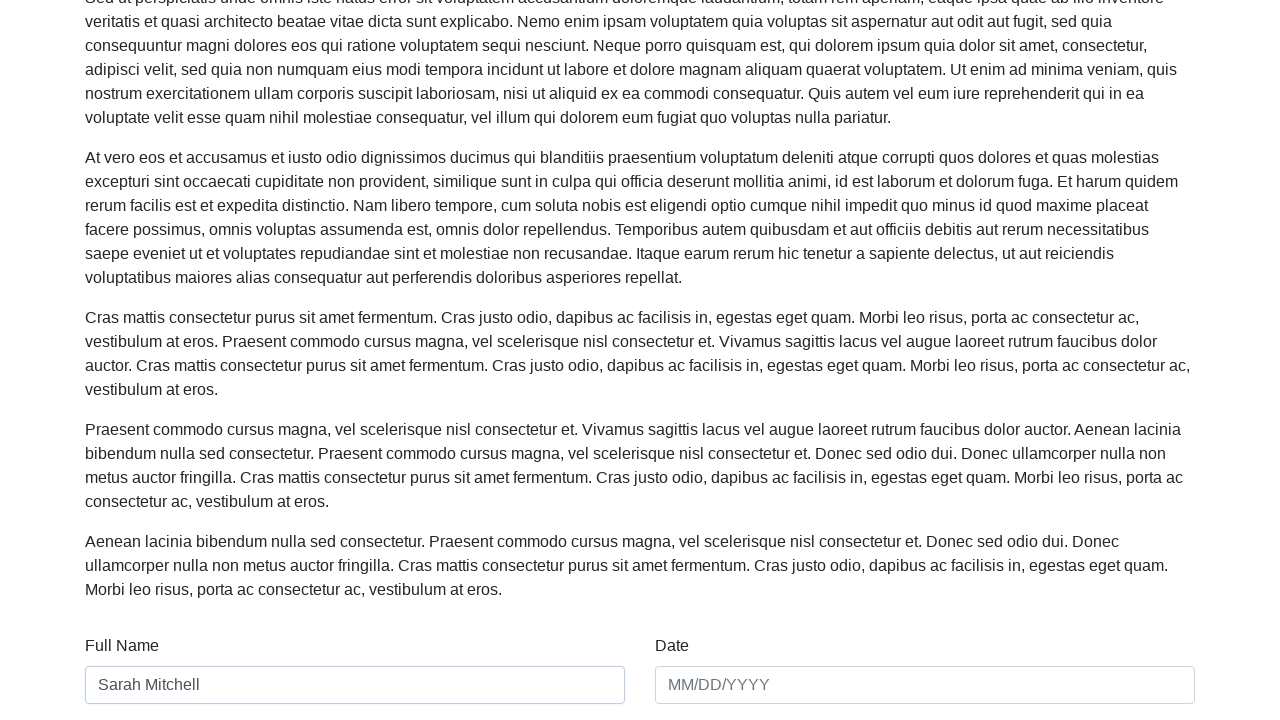

Filled date field with '03/15/24' on #date
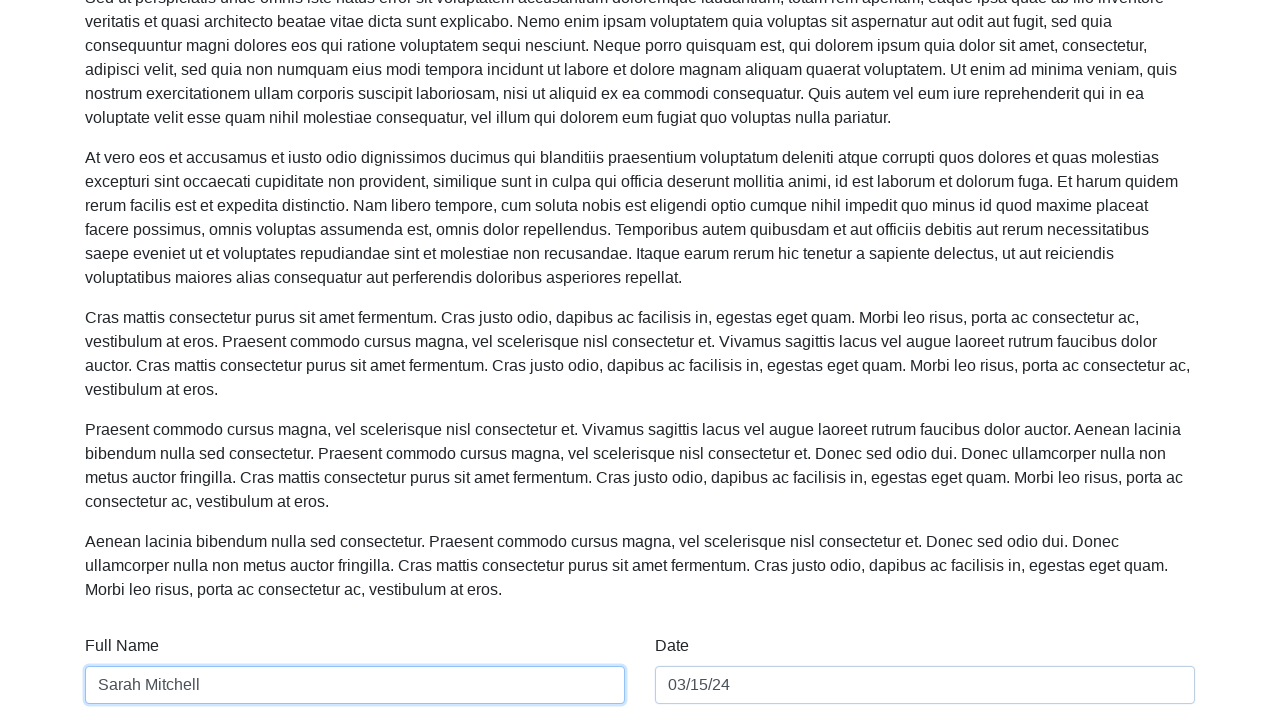

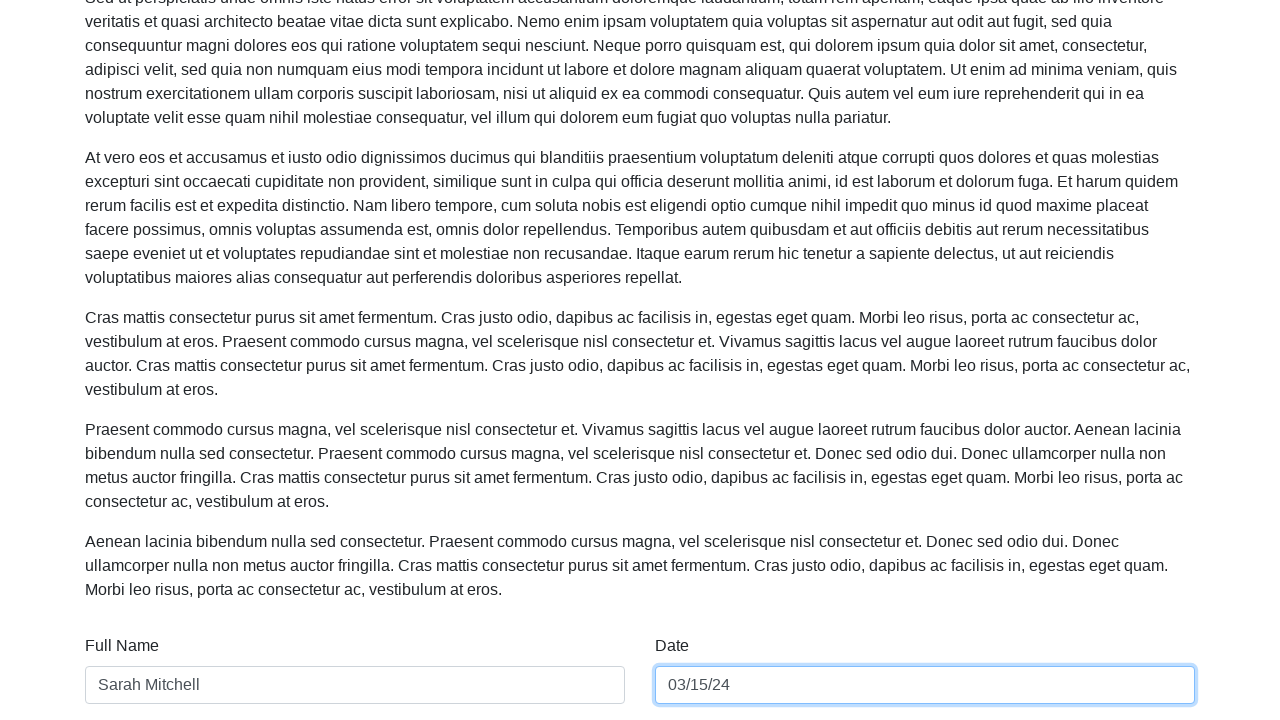